Tests dropdown functionality by navigating to dropdown page and selecting an option.

Starting URL: https://the-internet.herokuapp.com/

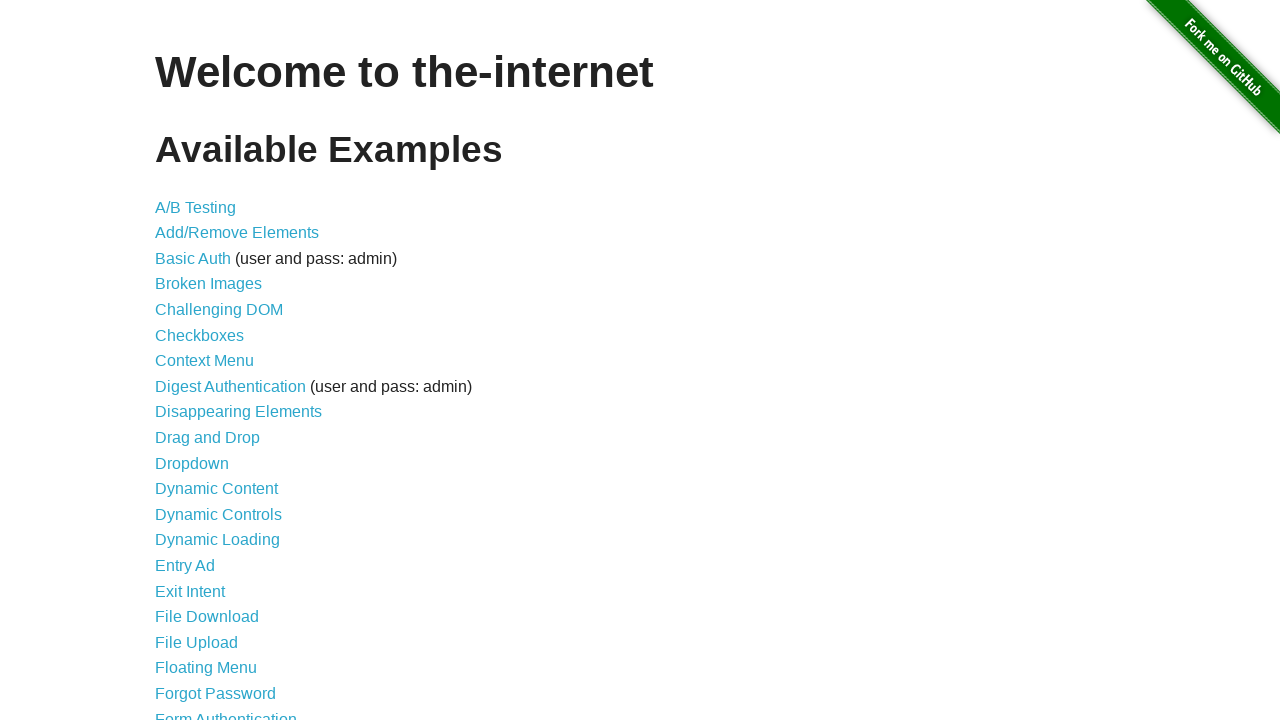

Clicked on Dropdown link to navigate to dropdown page at (192, 463) on xpath=//a[contains(text(),'Dropdown')]
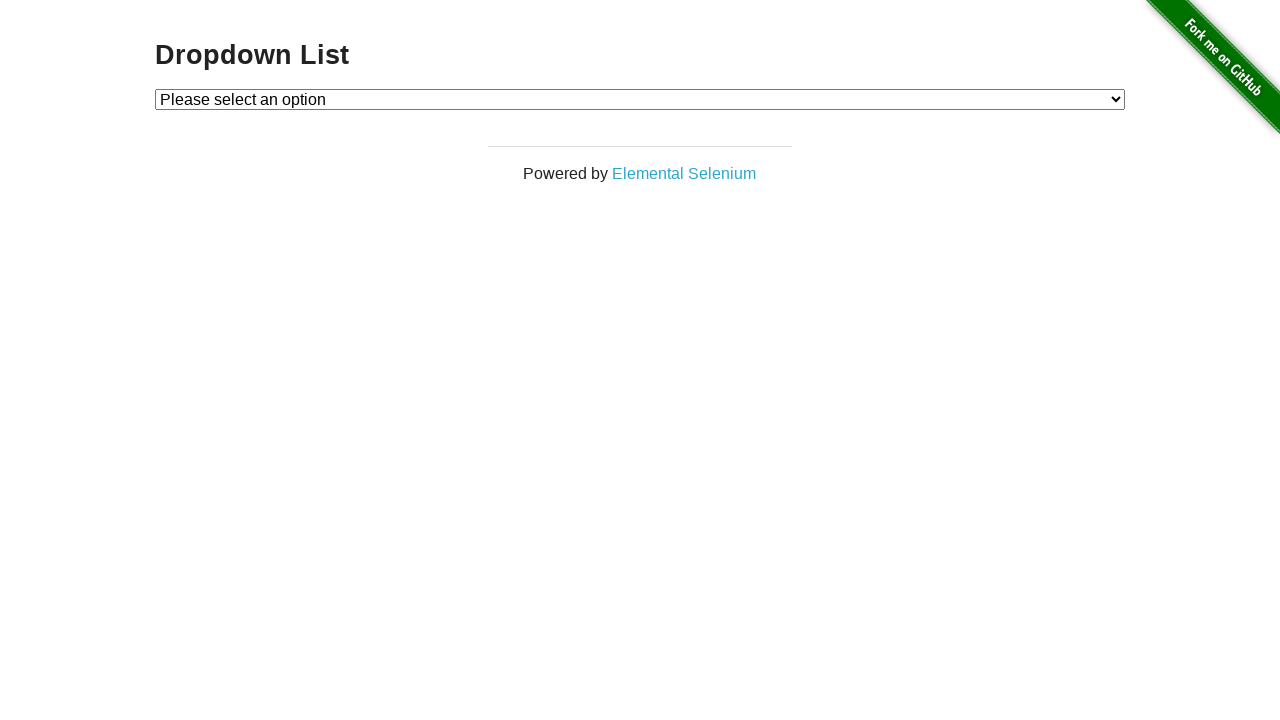

Selected Option 1 from the dropdown menu on //select[@id='dropdown']
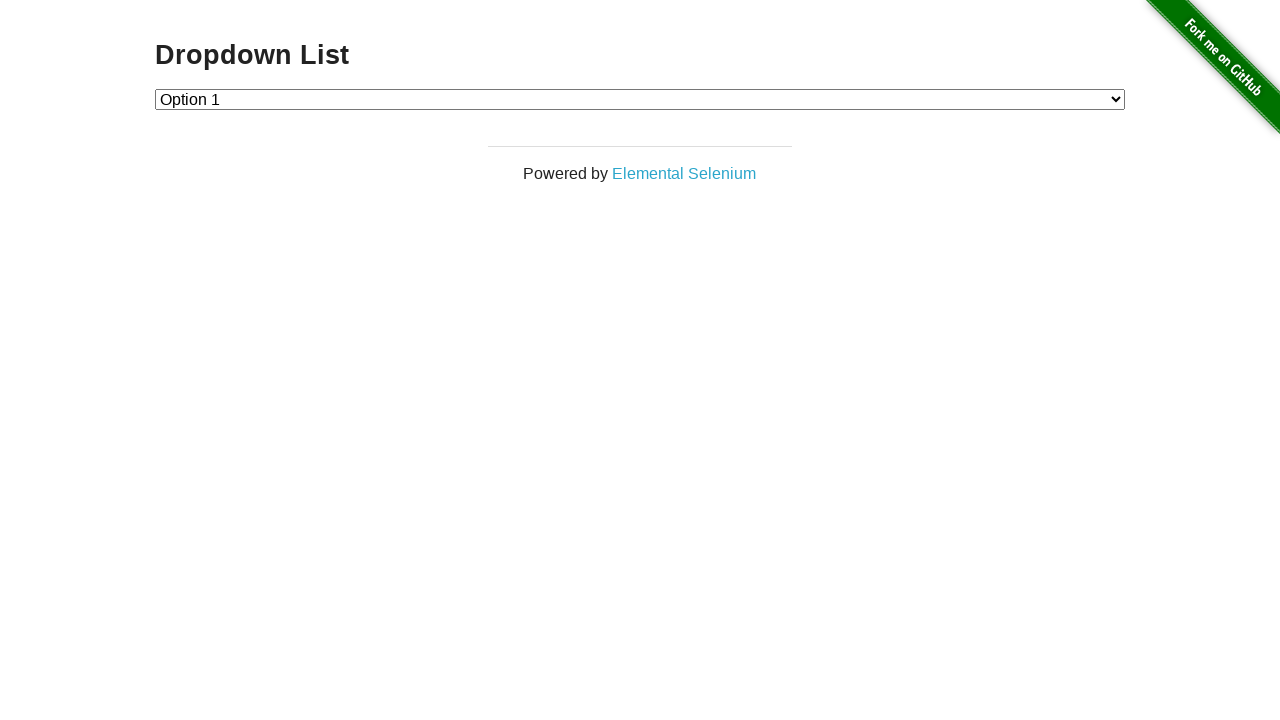

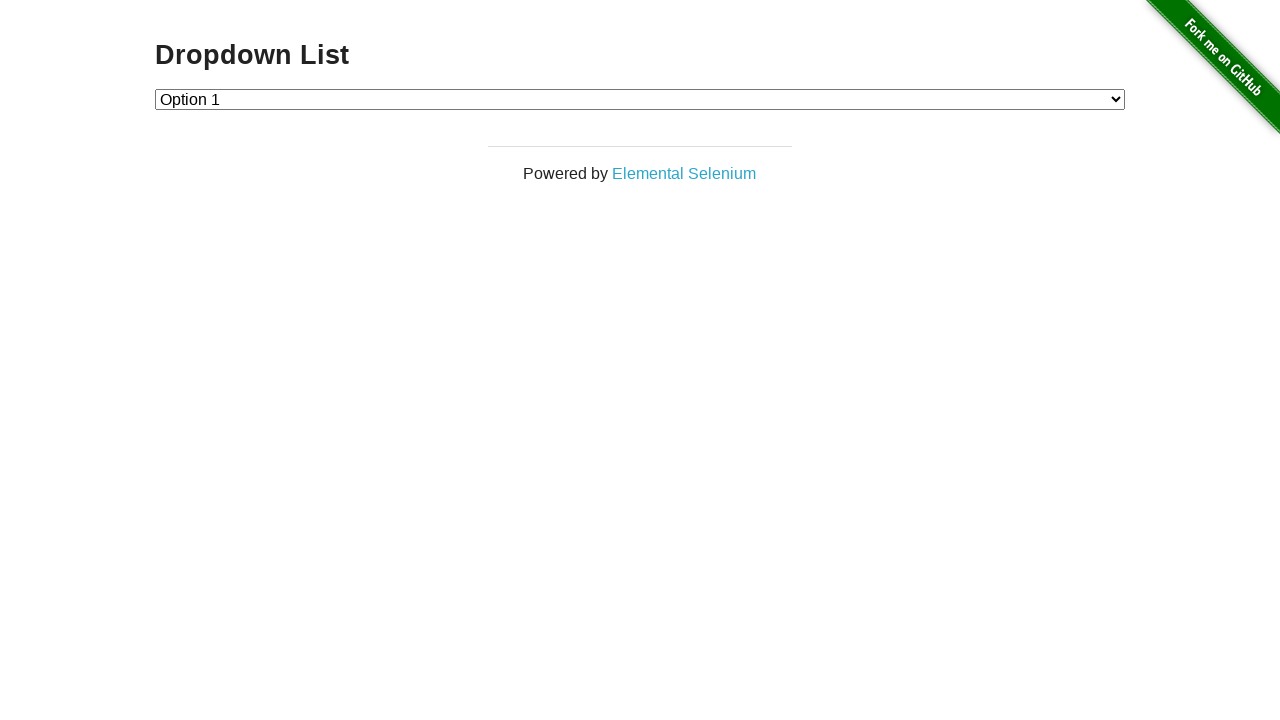